Tests that todo data persists after page reload.

Starting URL: https://demo.playwright.dev/todomvc

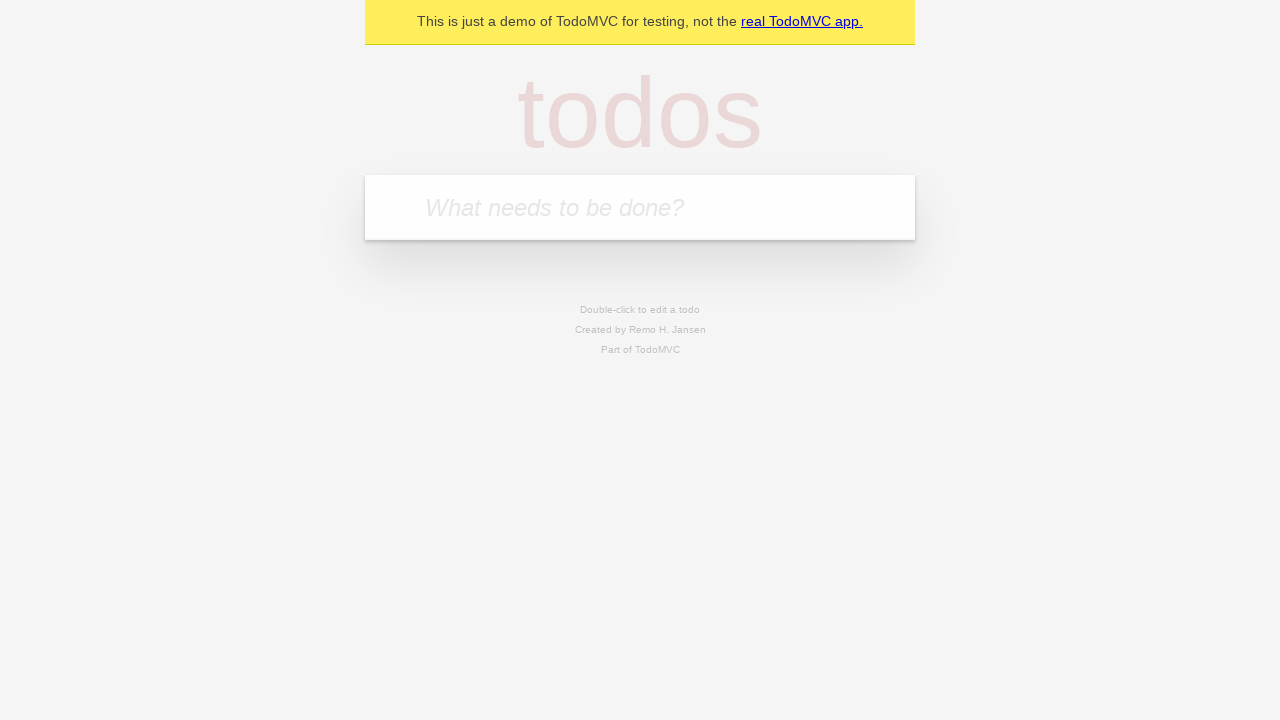

Filled new todo input with 'buy some cheese' on .new-todo
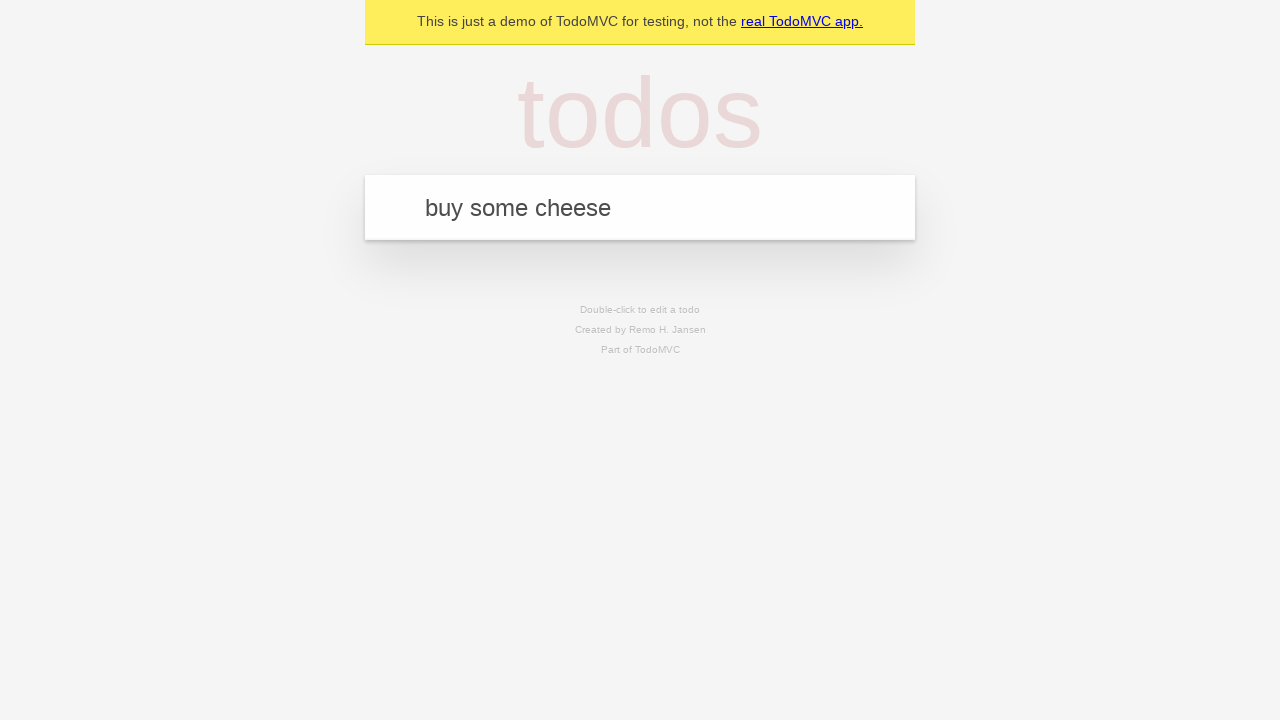

Pressed Enter to create first todo on .new-todo
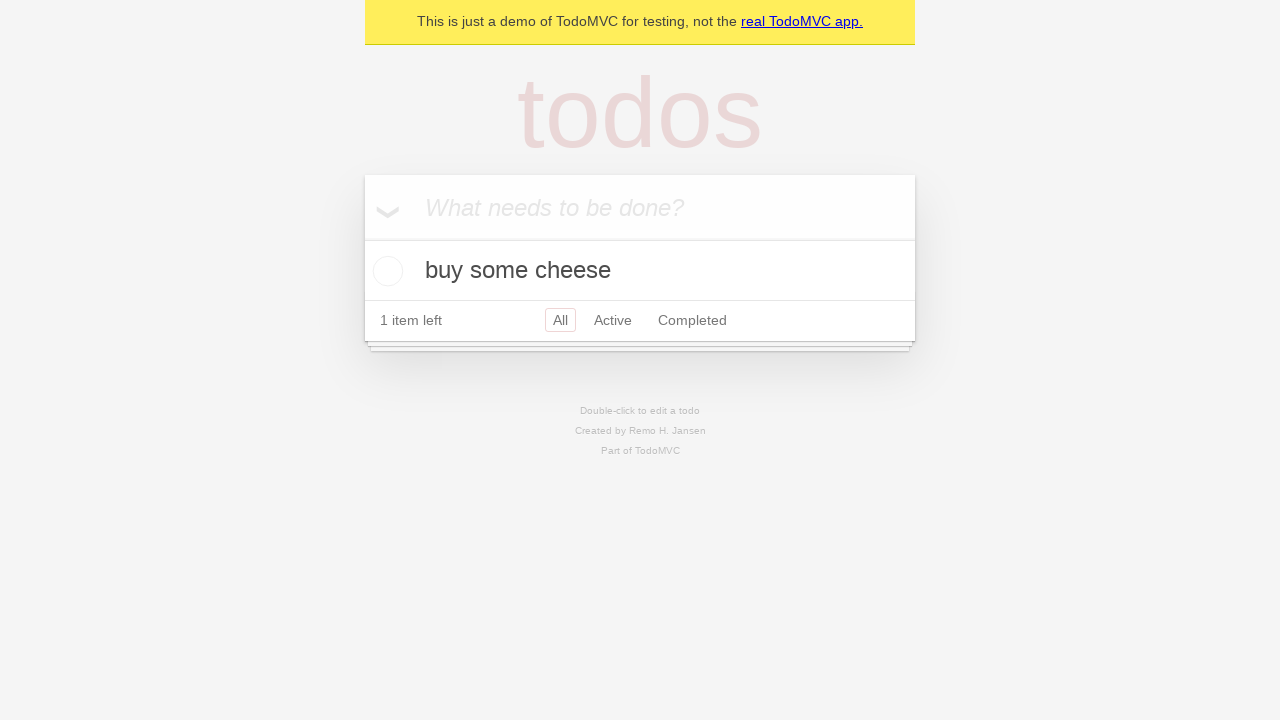

Filled new todo input with 'feed the cat' on .new-todo
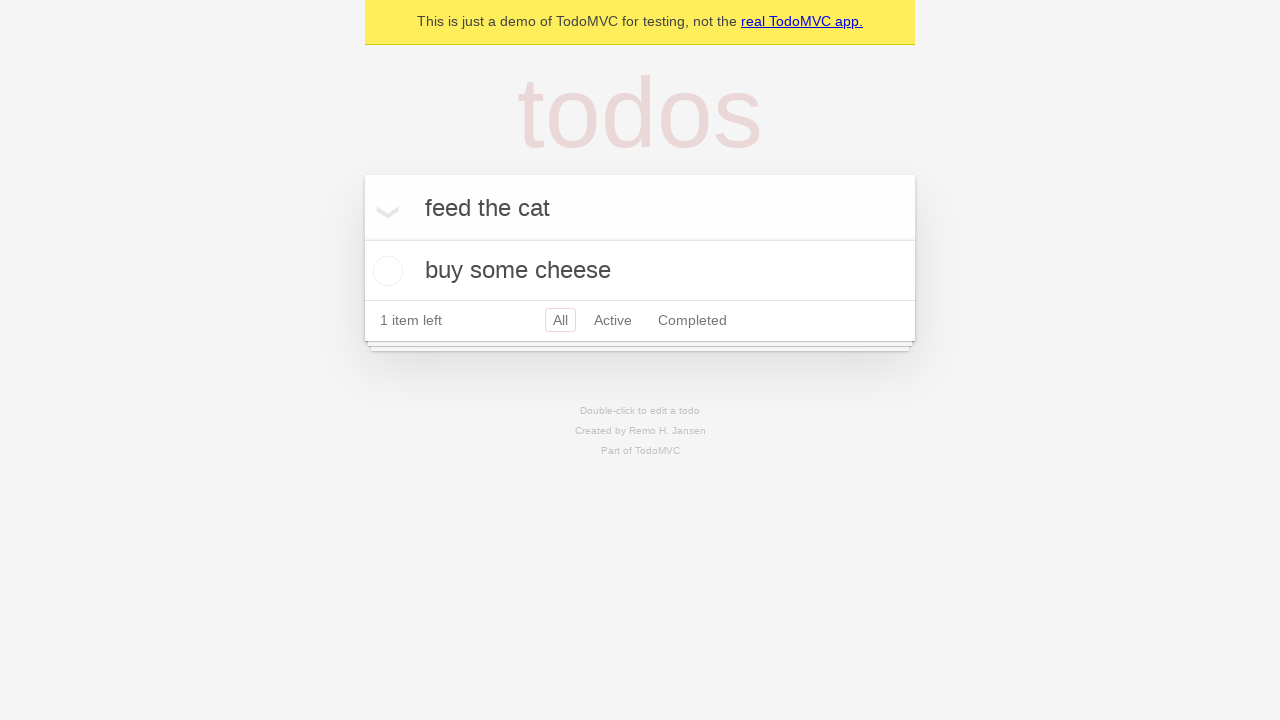

Pressed Enter to create second todo on .new-todo
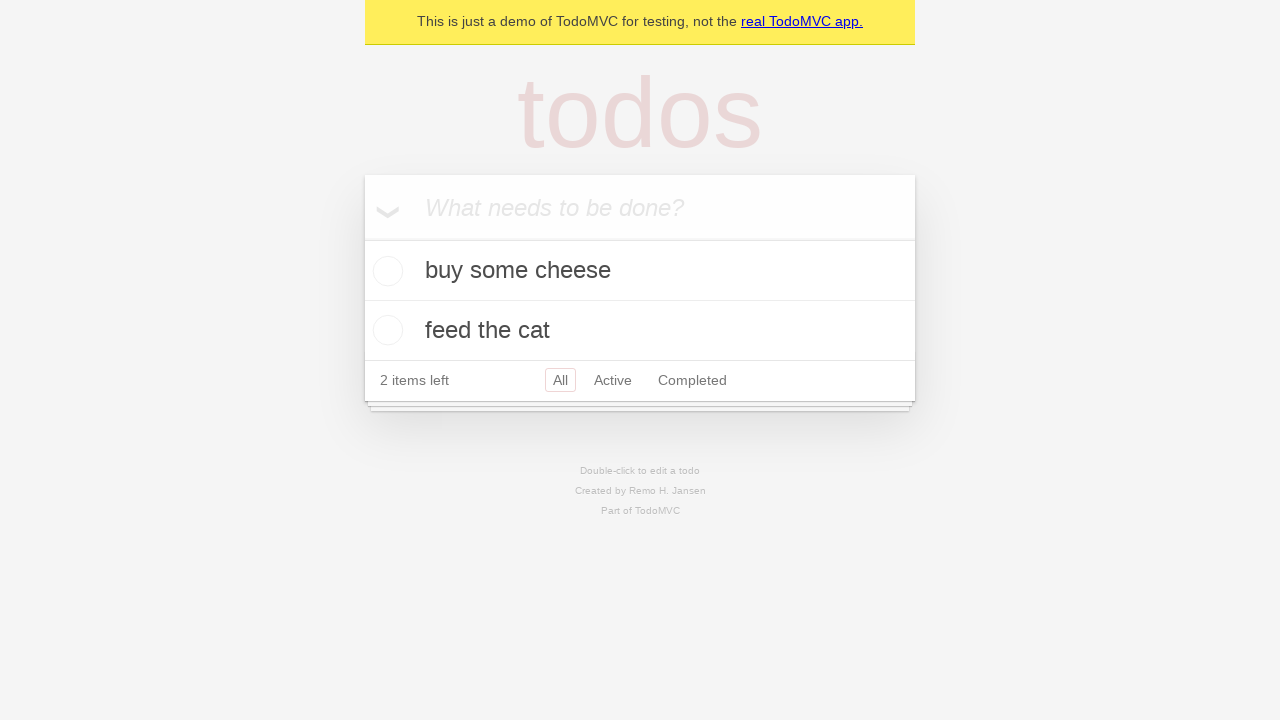

Waited for both todo items to appear in list
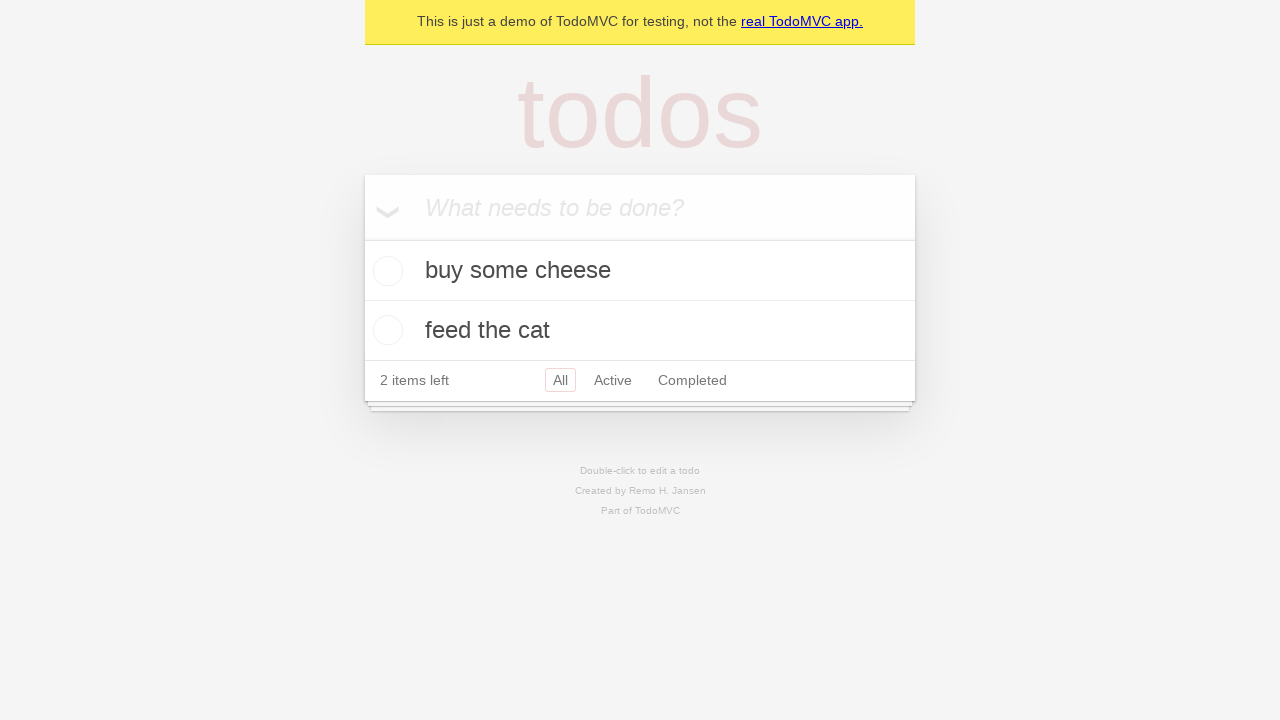

Checked first todo item as completed at (385, 271) on .todo-list li >> nth=0 >> .toggle
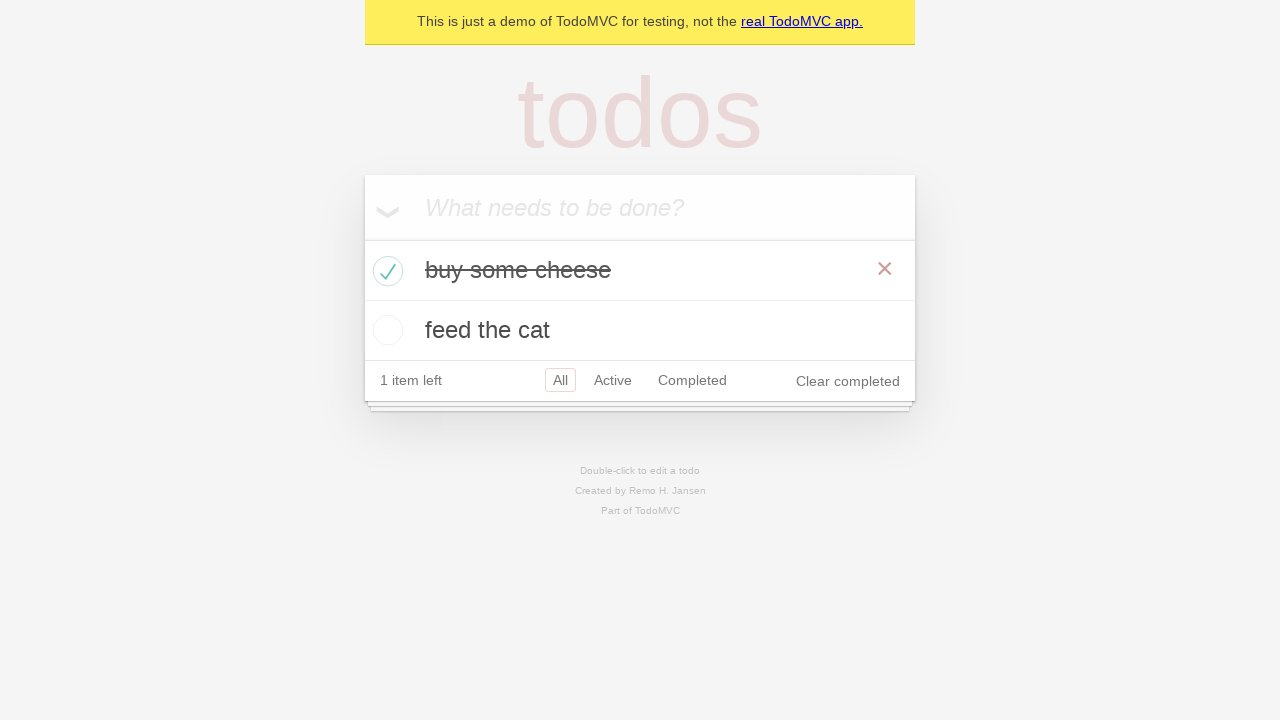

Reloaded page to test data persistence
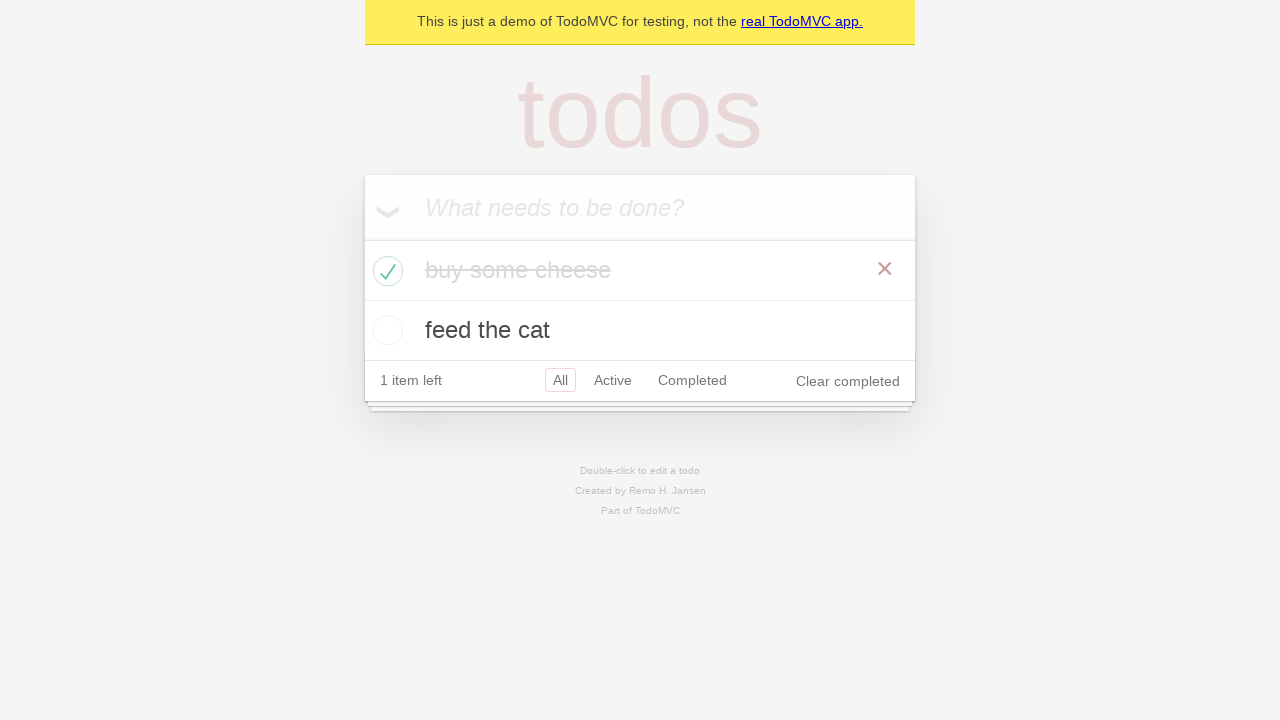

Verified both todo items reappeared after page reload
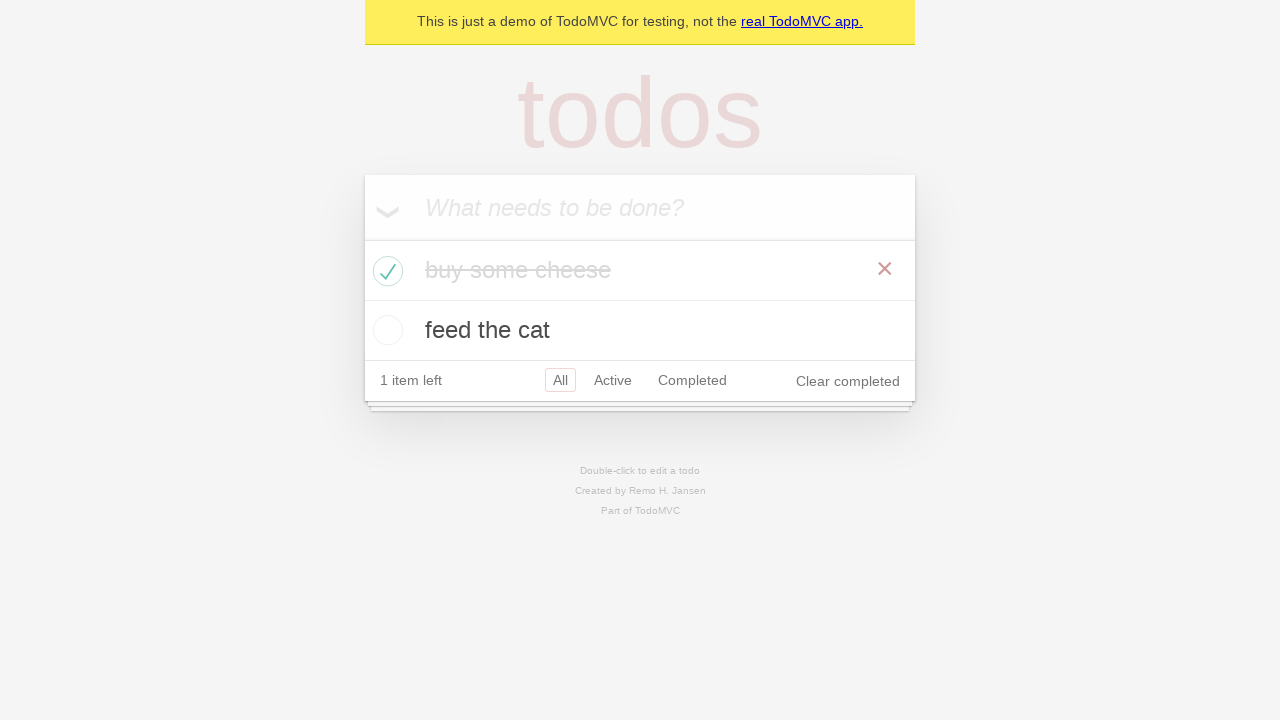

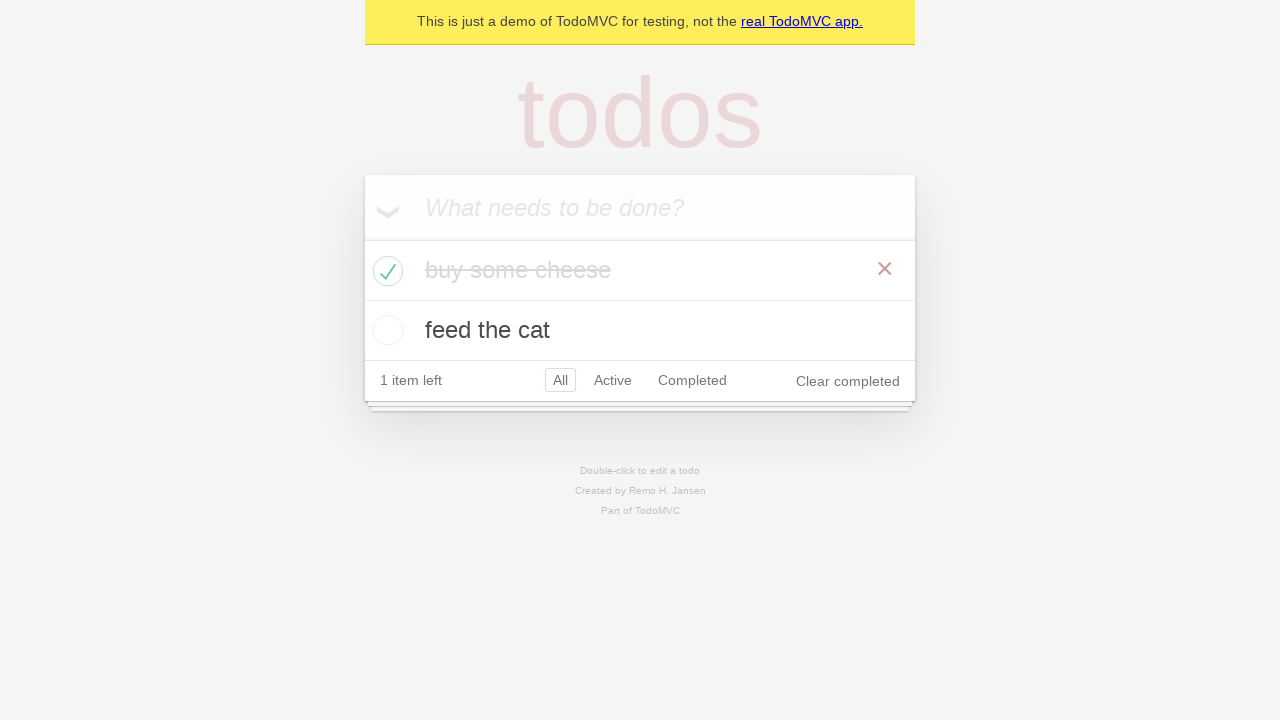